Tests a simple link by clicking it and verifying it opens the correct page in a new tab

Starting URL: https://demoqa.com/links

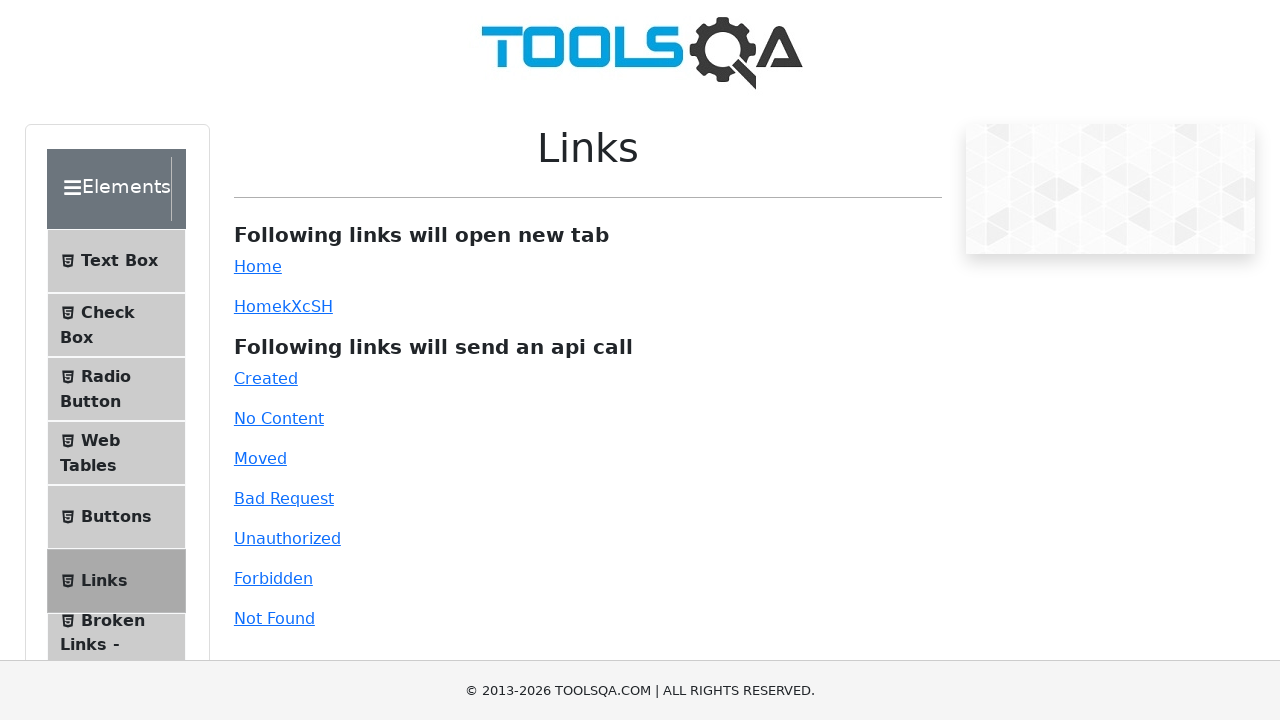

Clicked the simple link element at (258, 266) on #simpleLink
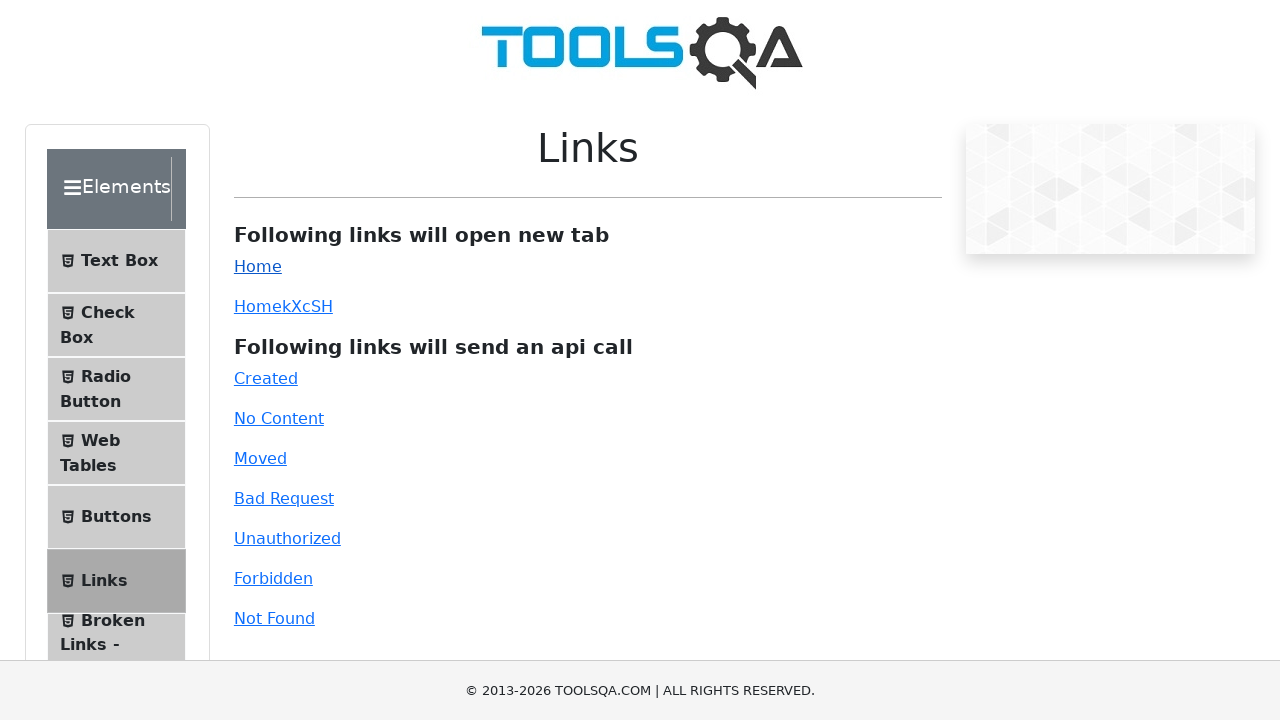

New tab opened and page loaded
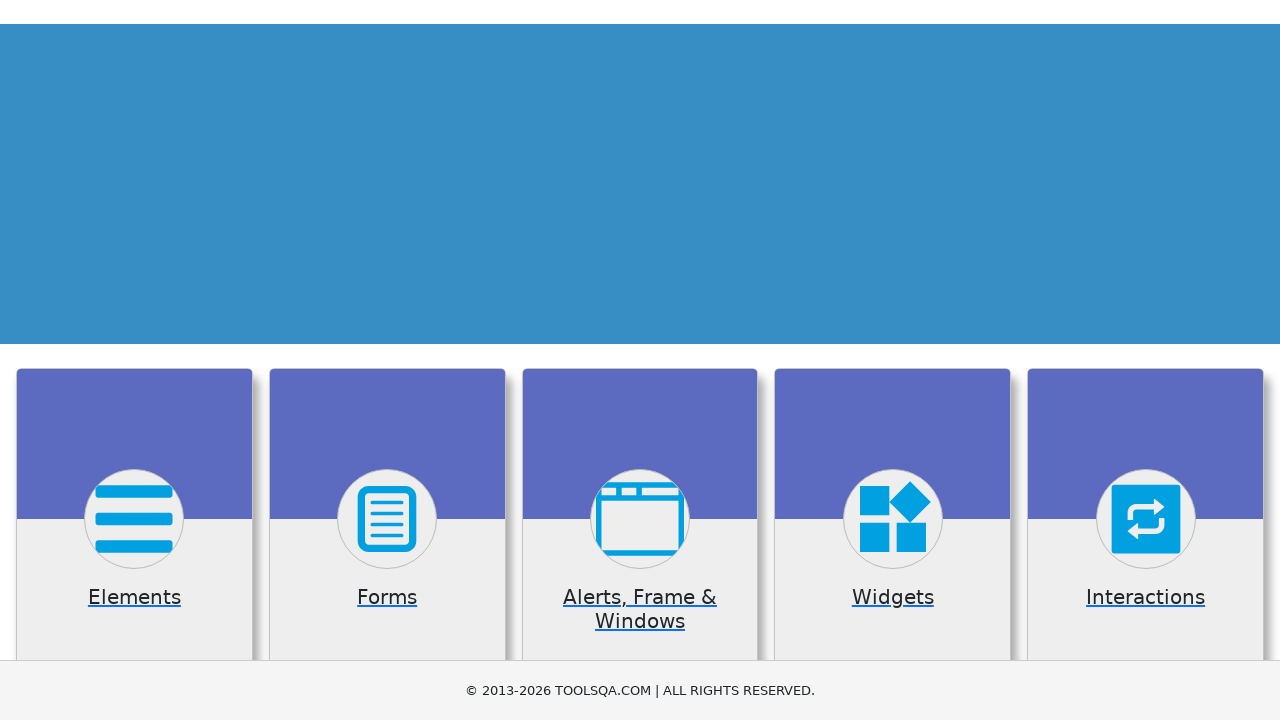

Banner image is displayed on the new page
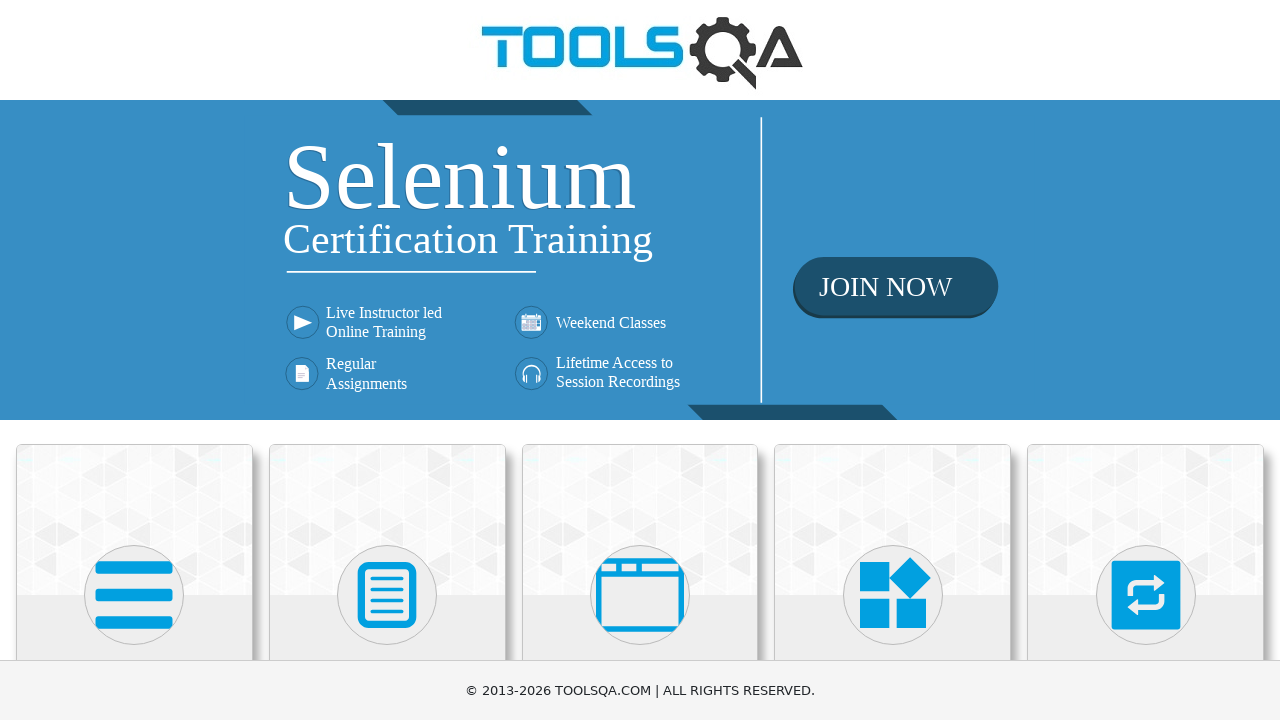

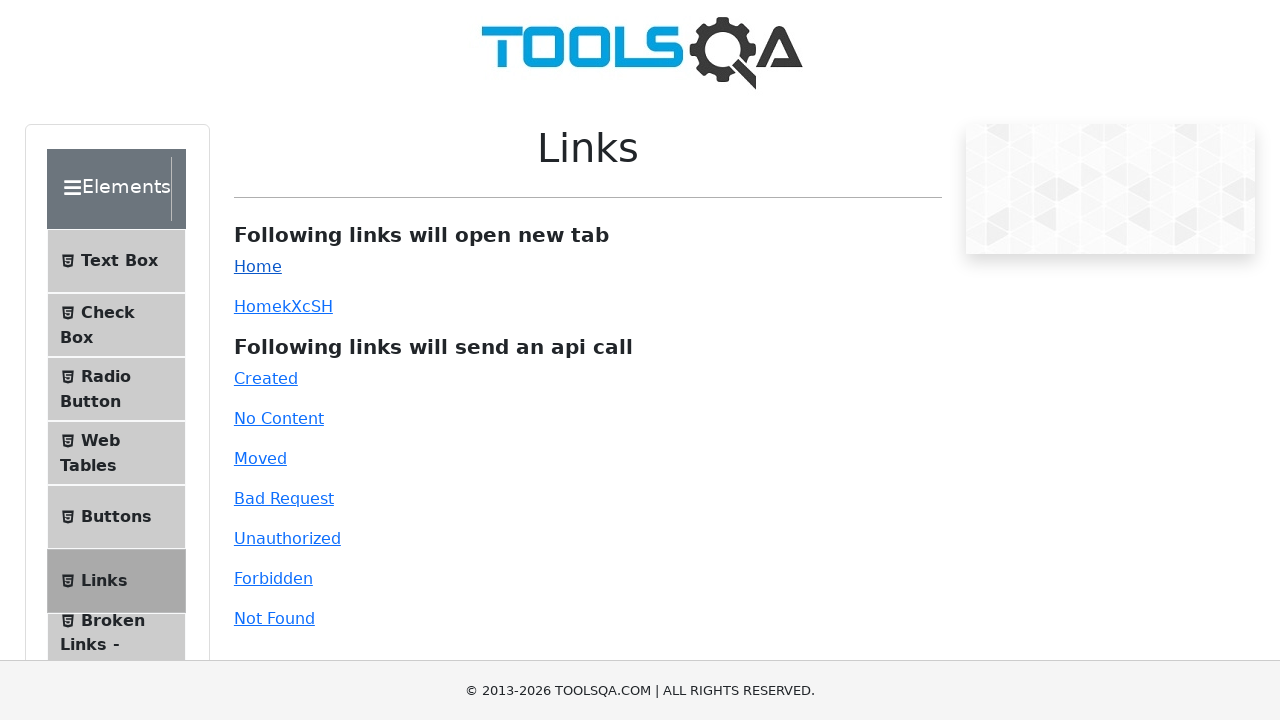